Tests generating a specific number of bytes (50) and verifies the byte size option works

Starting URL: https://lipsum.com/

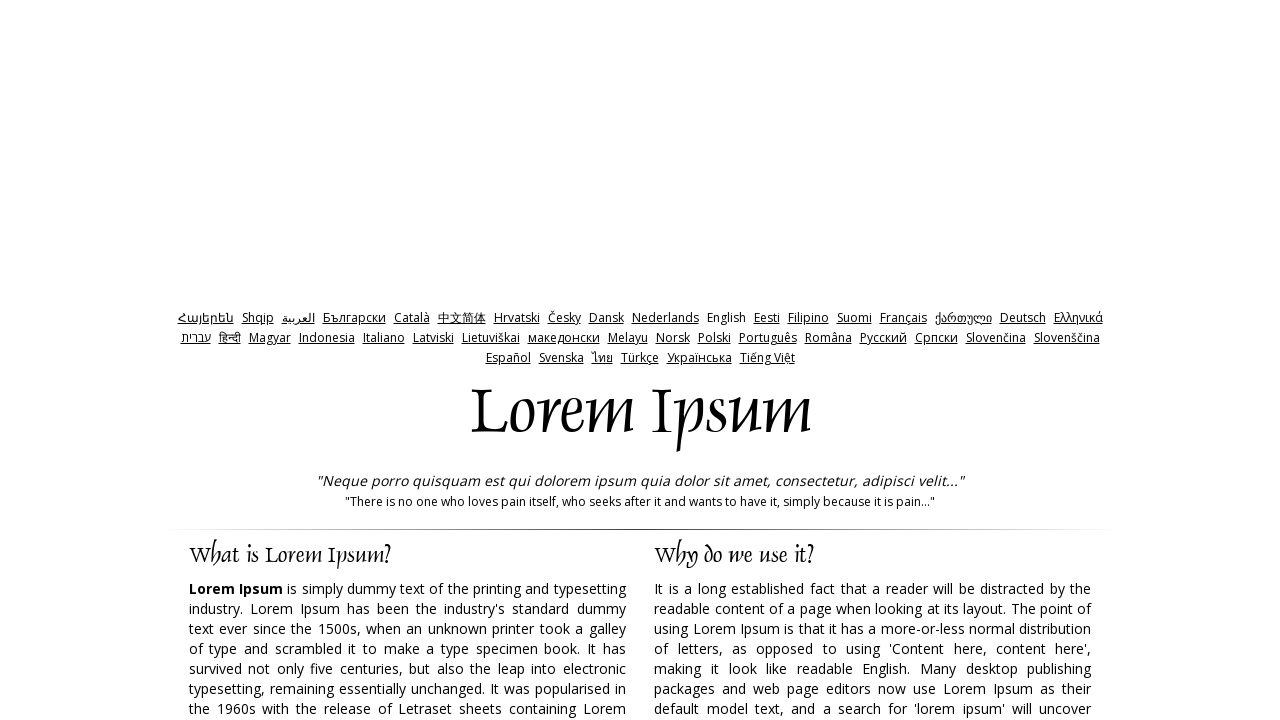

Clicked on 'bytes' option at (765, 360) on xpath=//label[@for='bytes']
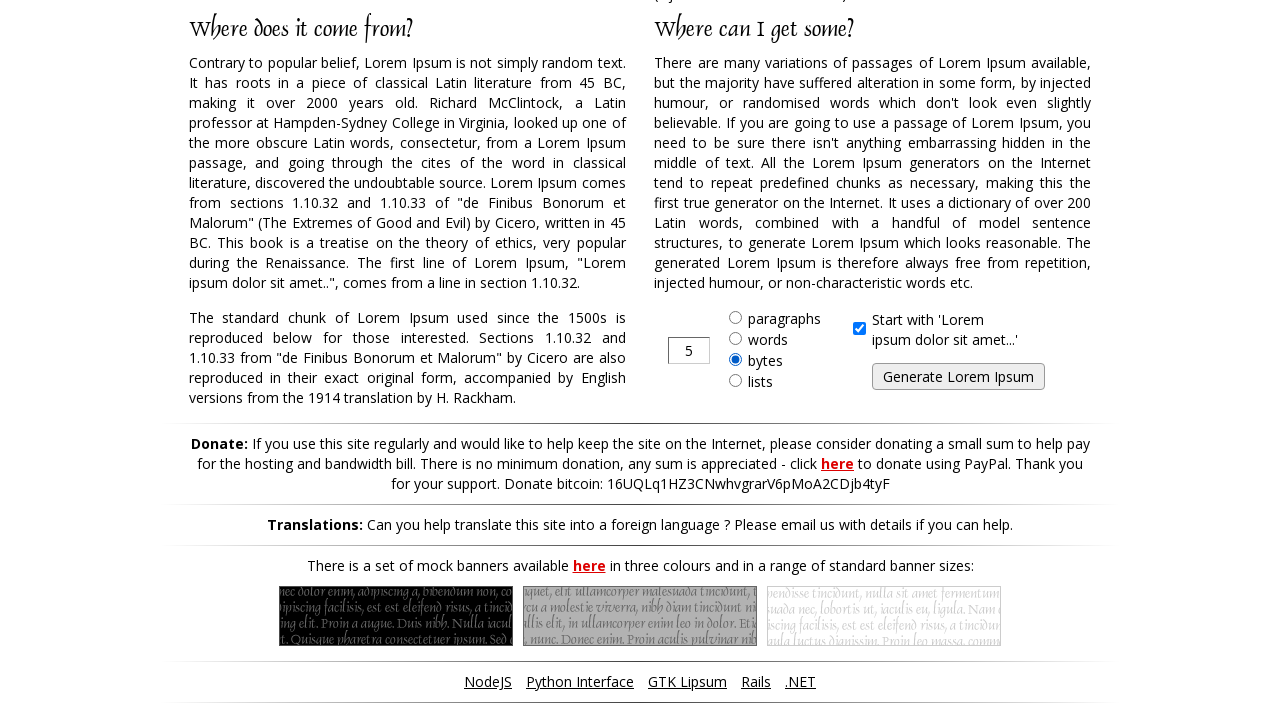

Cleared the number input field on input[type='text']
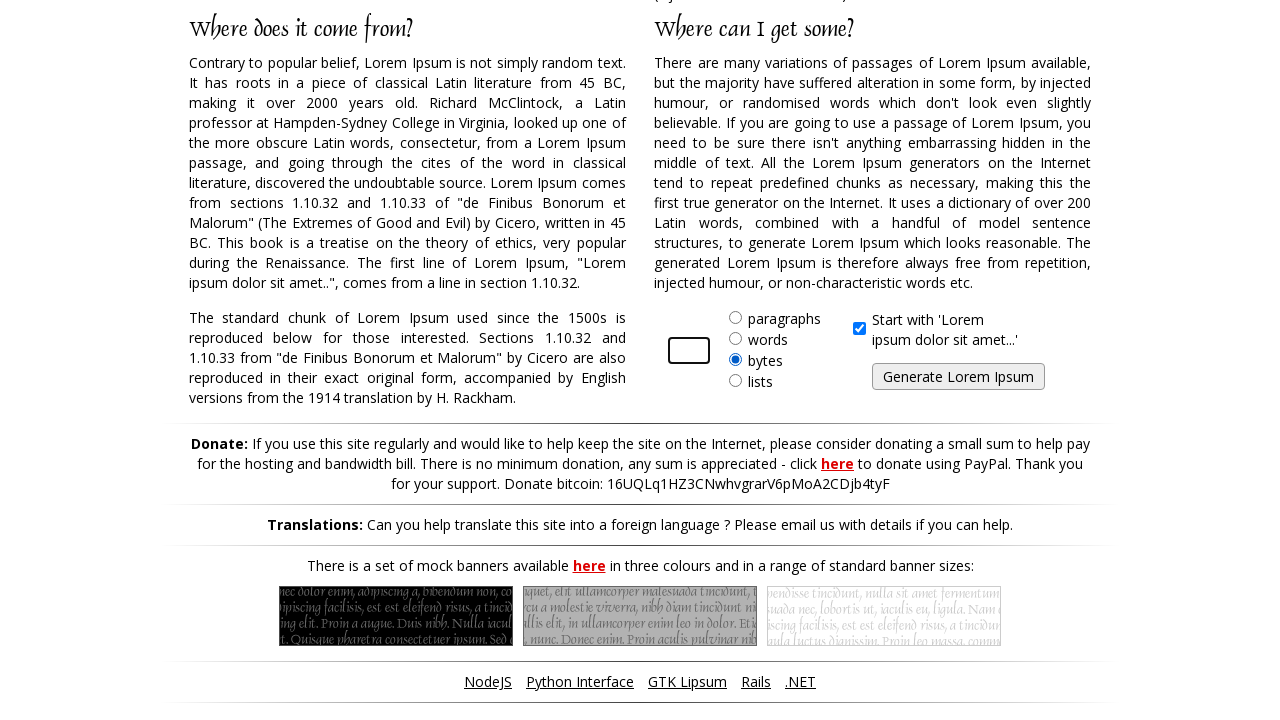

Entered '50' in the number field on input[type='text']
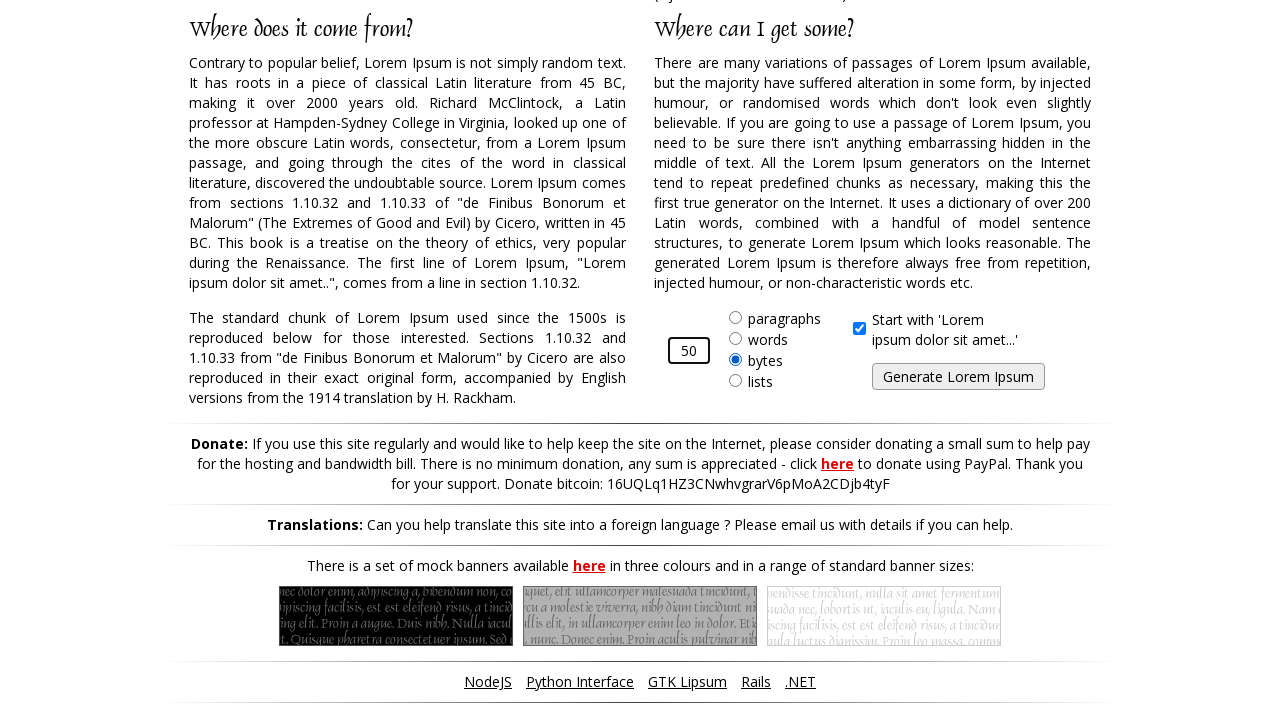

Clicked generate button at (958, 377) on input#generate
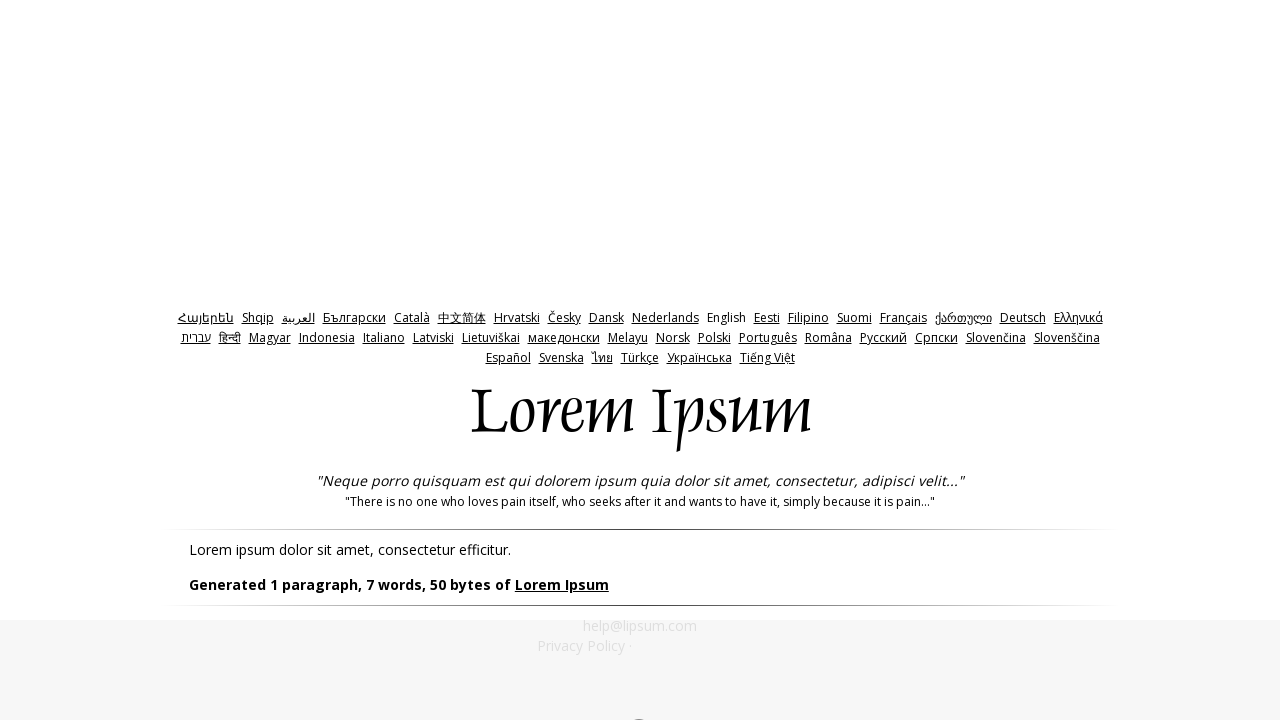

Lorem ipsum result appeared (50 bytes generated)
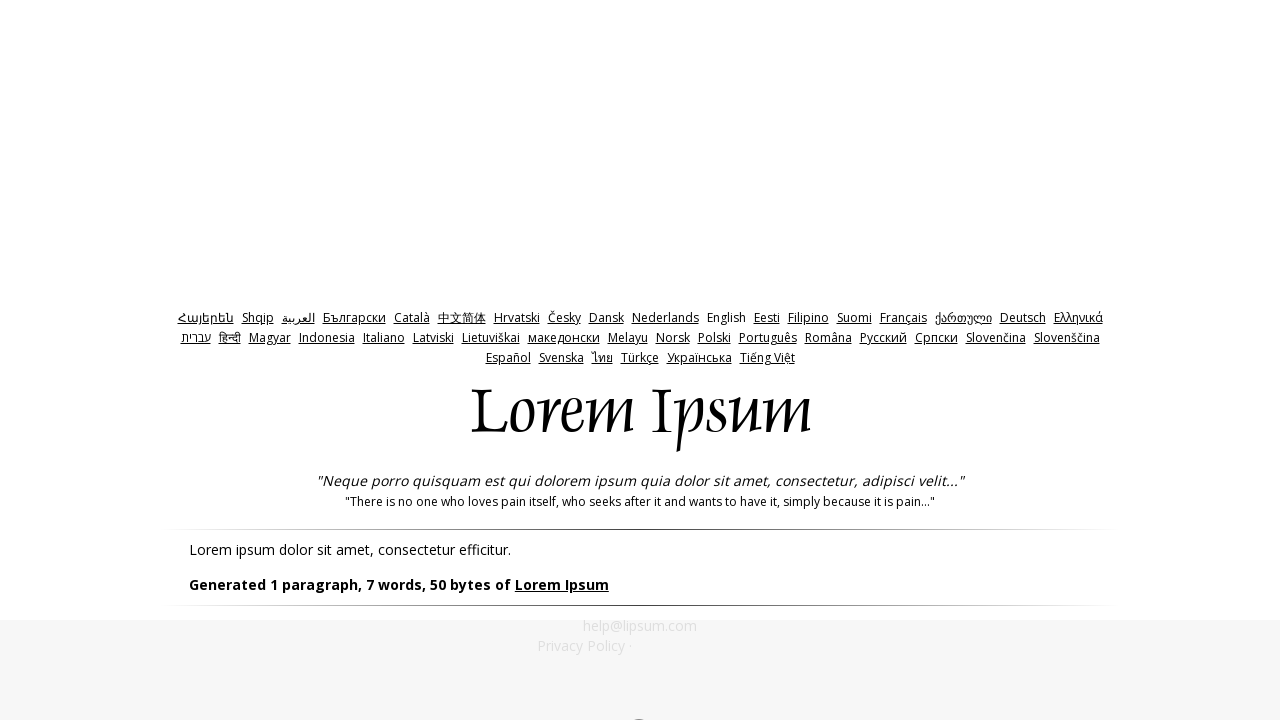

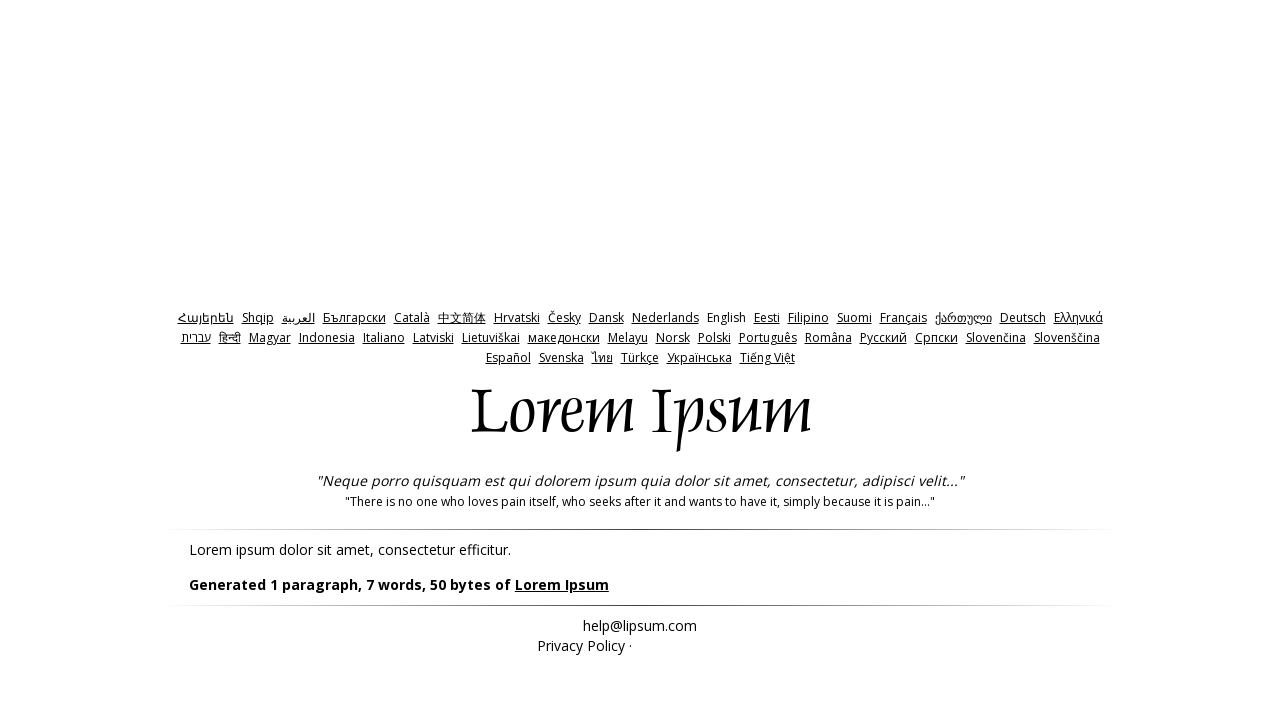